Tests radio button functionality by verifying element states (displayed, enabled, selected) and clicking a radio button

Starting URL: https://selenium08.blogspot.com/2019/07/check-box-and-radio-buttons.html

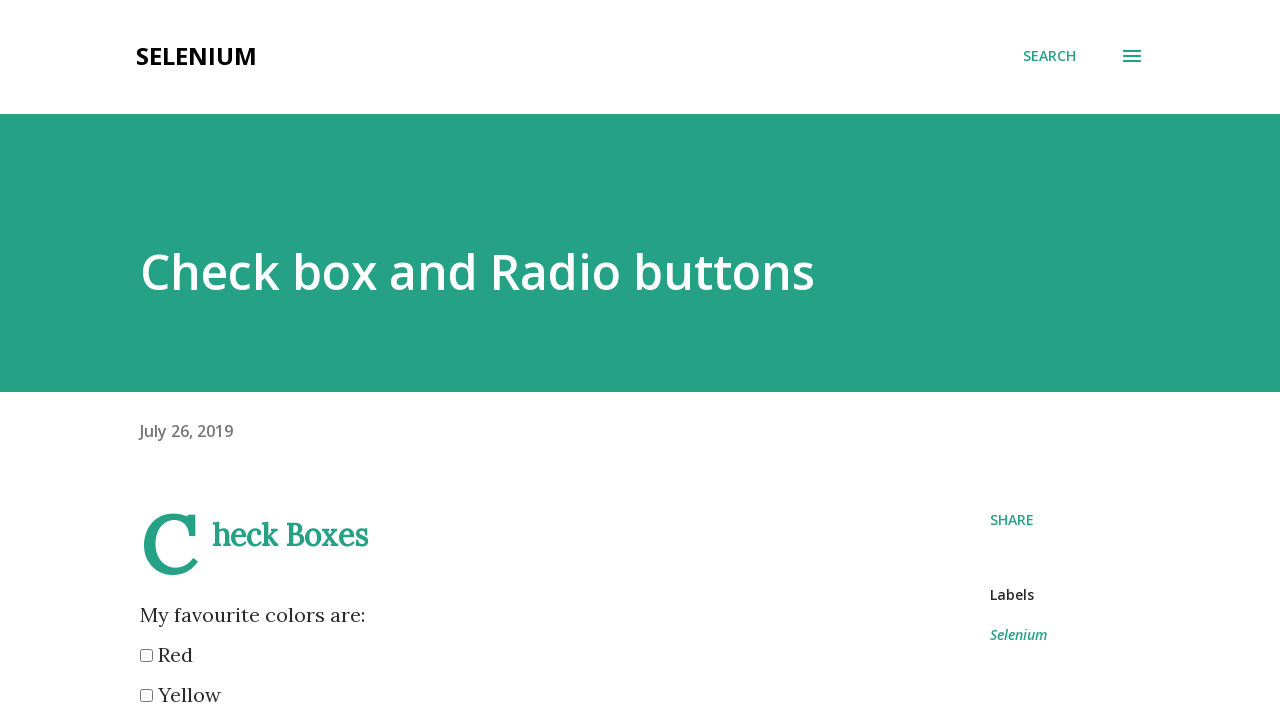

Waited for page header 'Check box and Radio buttons' to be visible
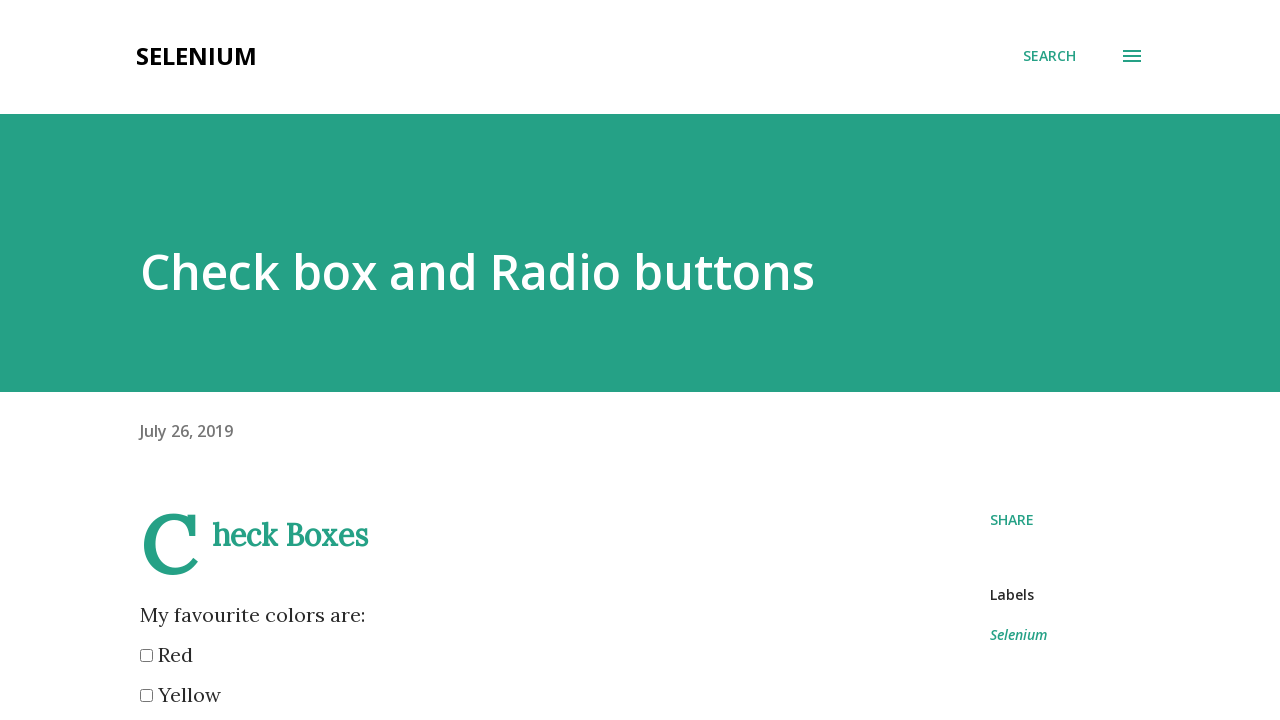

Clicked the radio button at (146, 360) on xpath=//body/div[1]/div[2]/div[1]/div[1]/div[1]/main[1]/div[1]/div[1]/div[1]/art
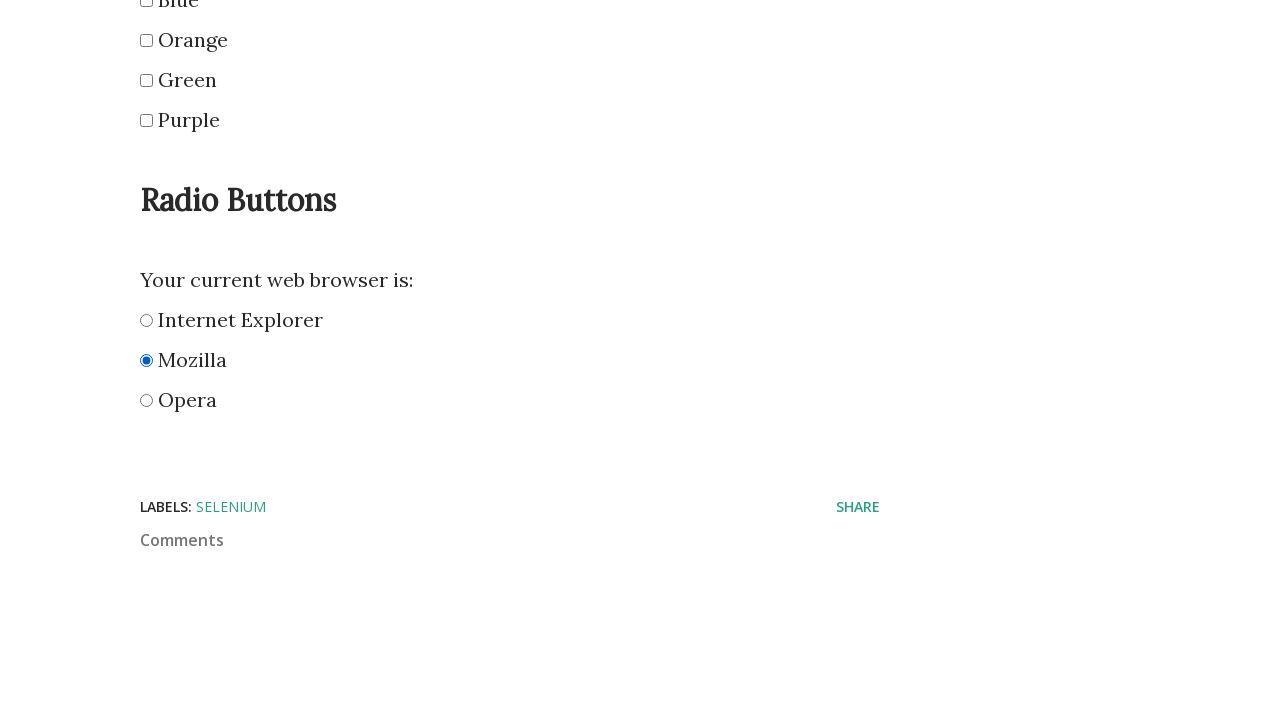

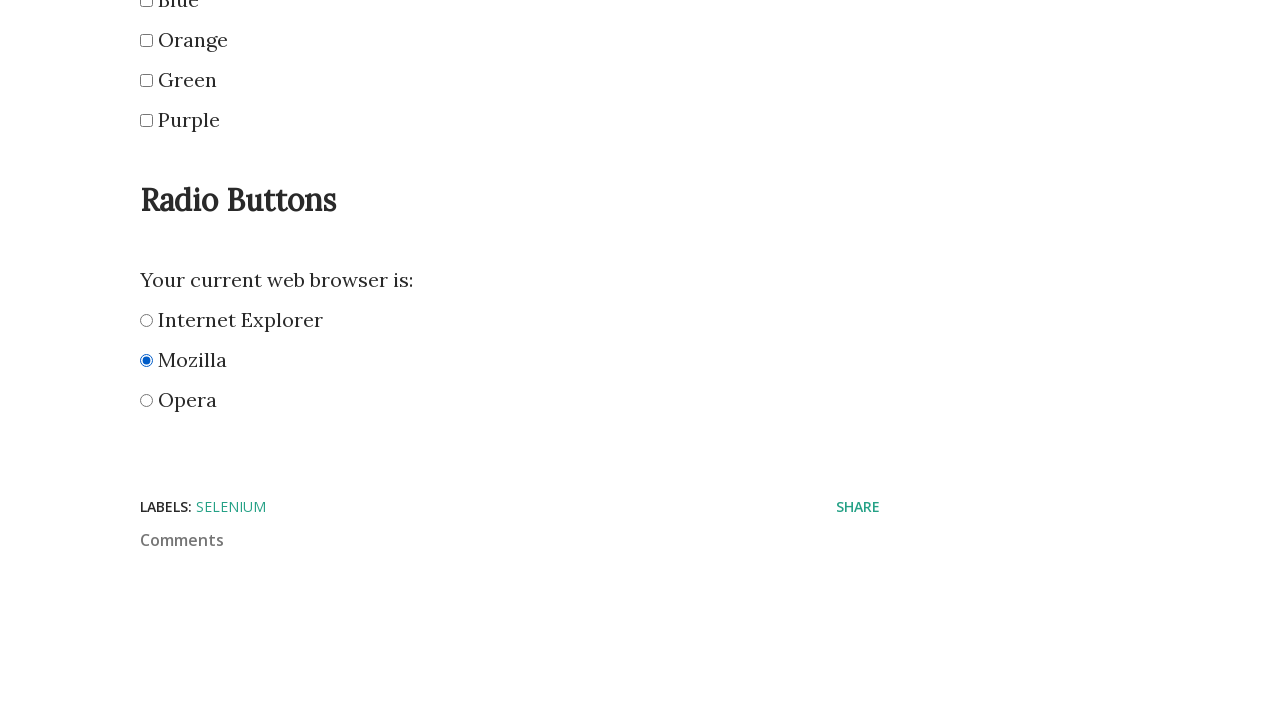